Tests jQuery context menu by right-clicking to open the menu, selecting the Edit option, and verifying the alert message

Starting URL: https://swisnl.github.io/jQuery-contextMenu/demo.html

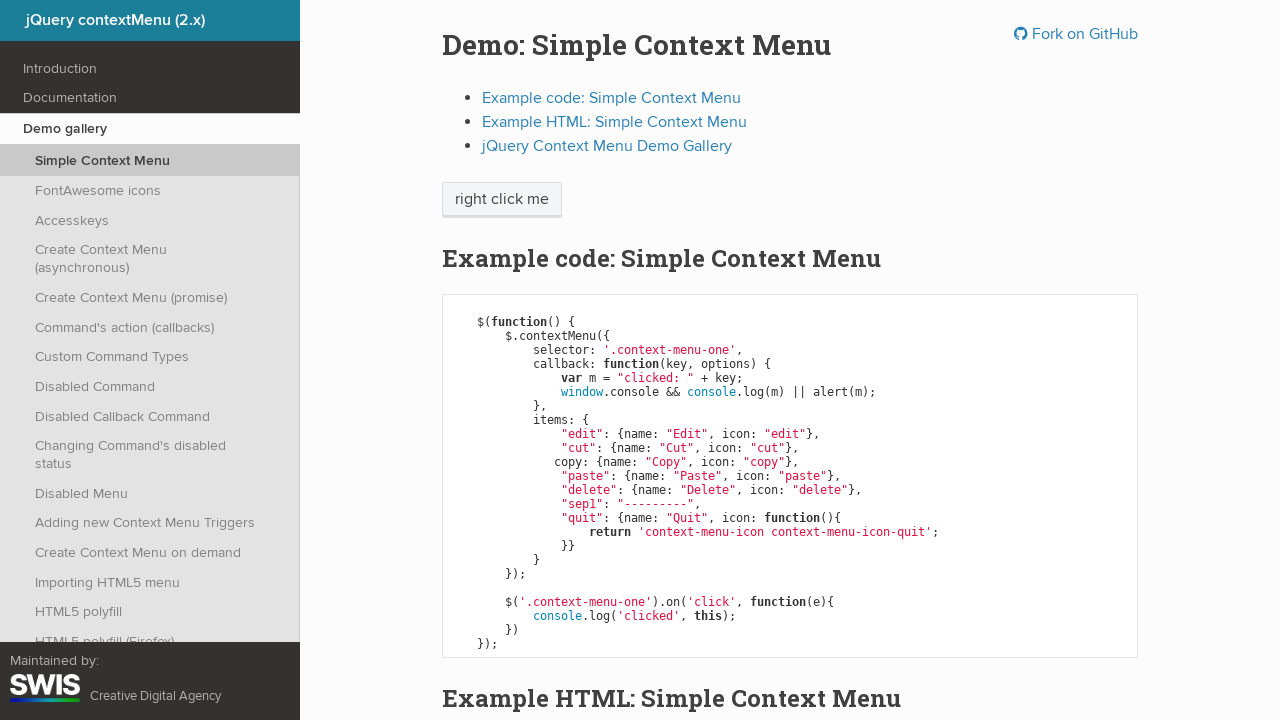

Set up dialog handler to capture and accept alerts
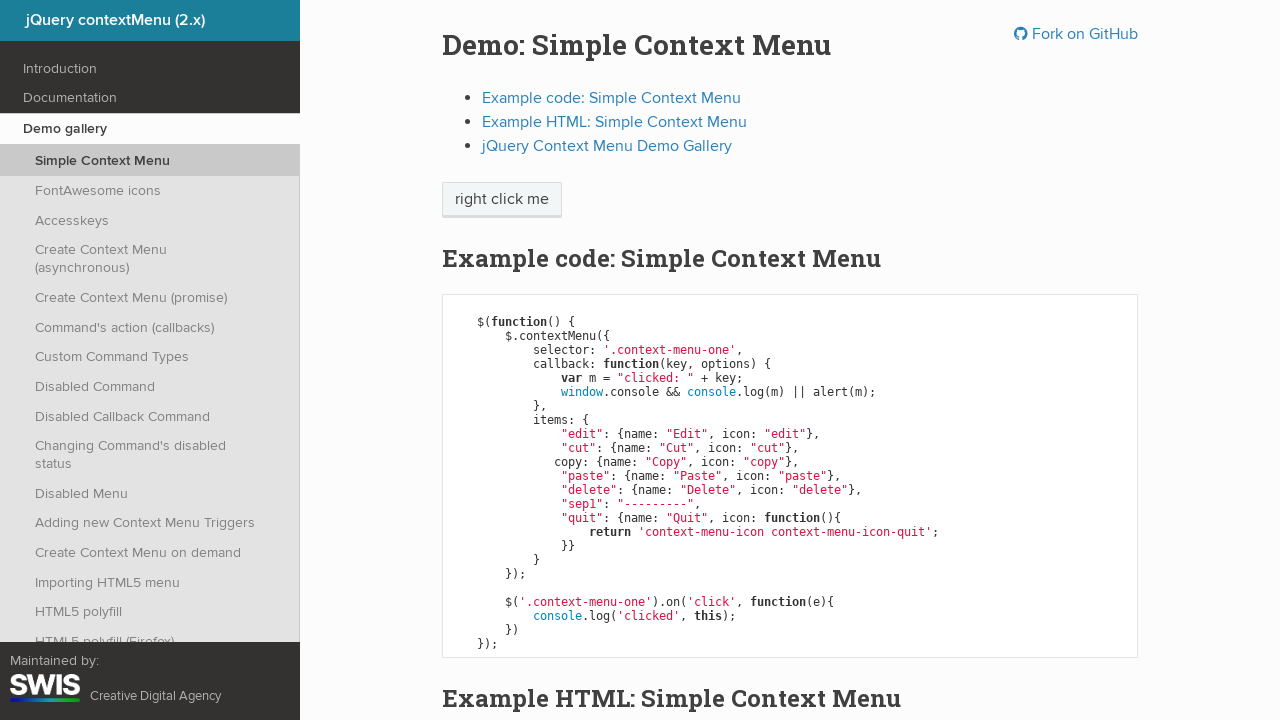

Right-clicked on 'right click me' button to open context menu at (502, 200) on span:has-text('right click me')
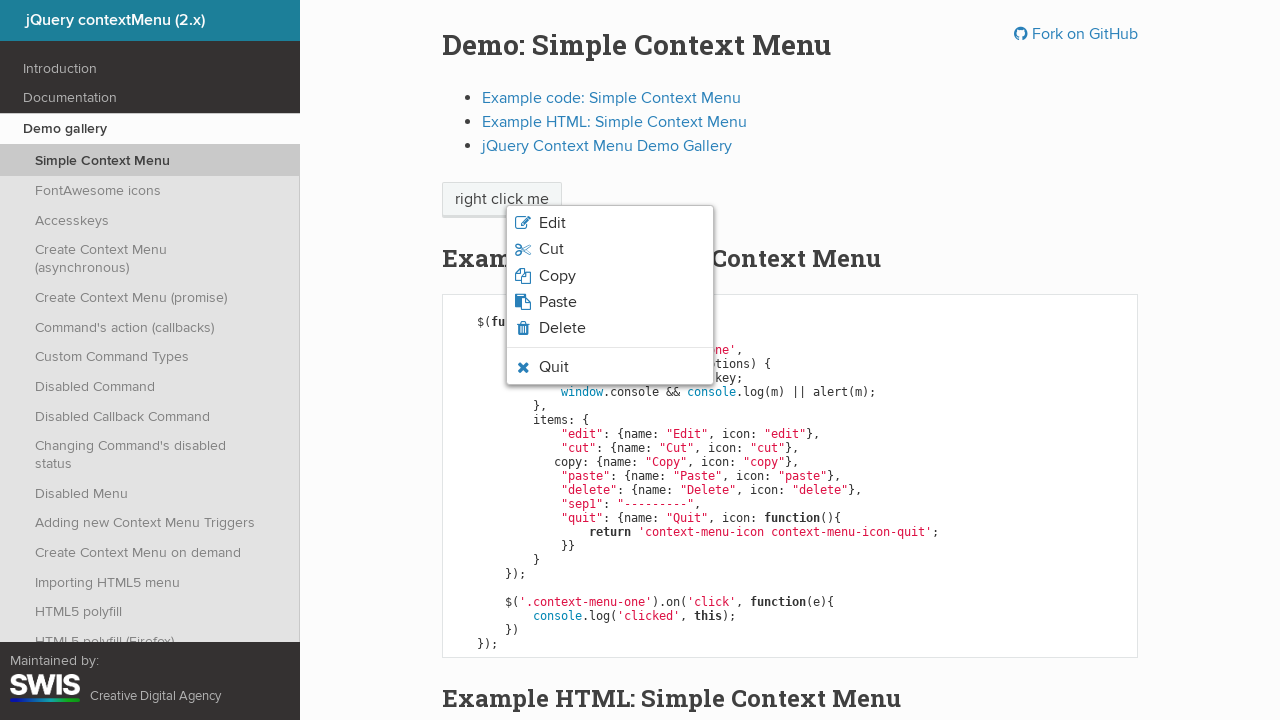

Clicked on 'Edit' option in context menu at (610, 223) on li:has-text('Edit')
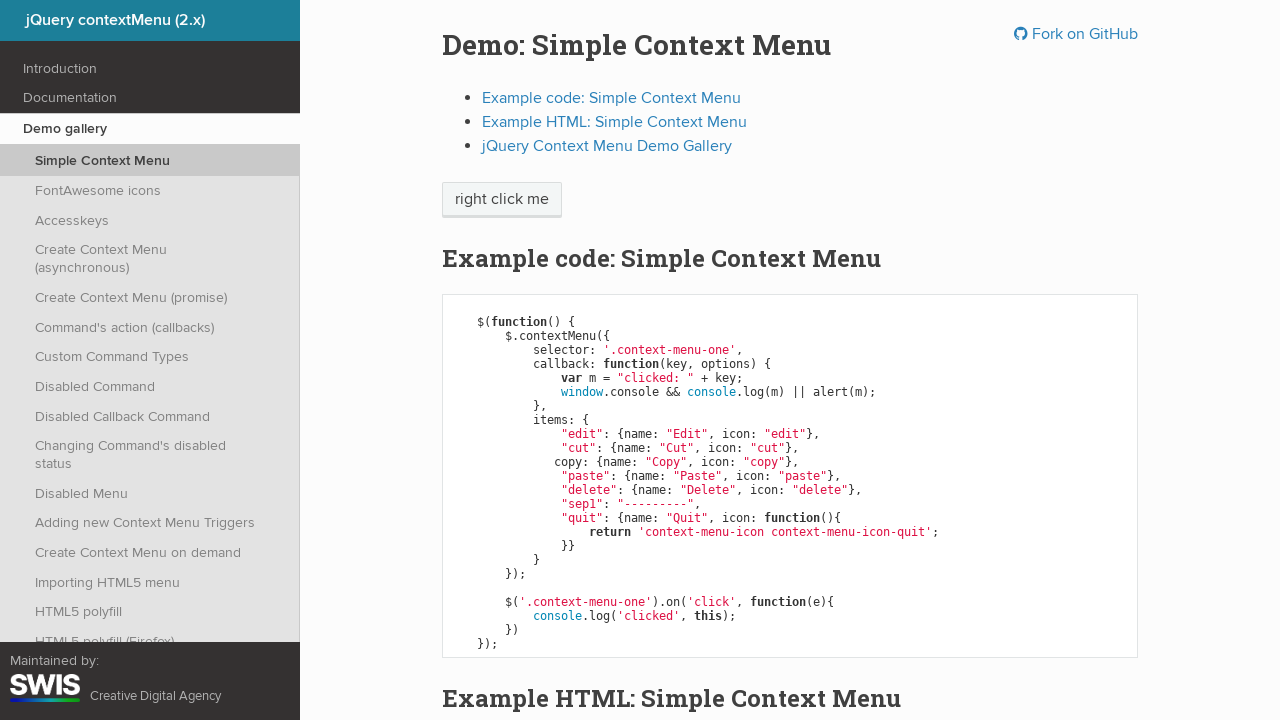

Waited for dialog handling to complete
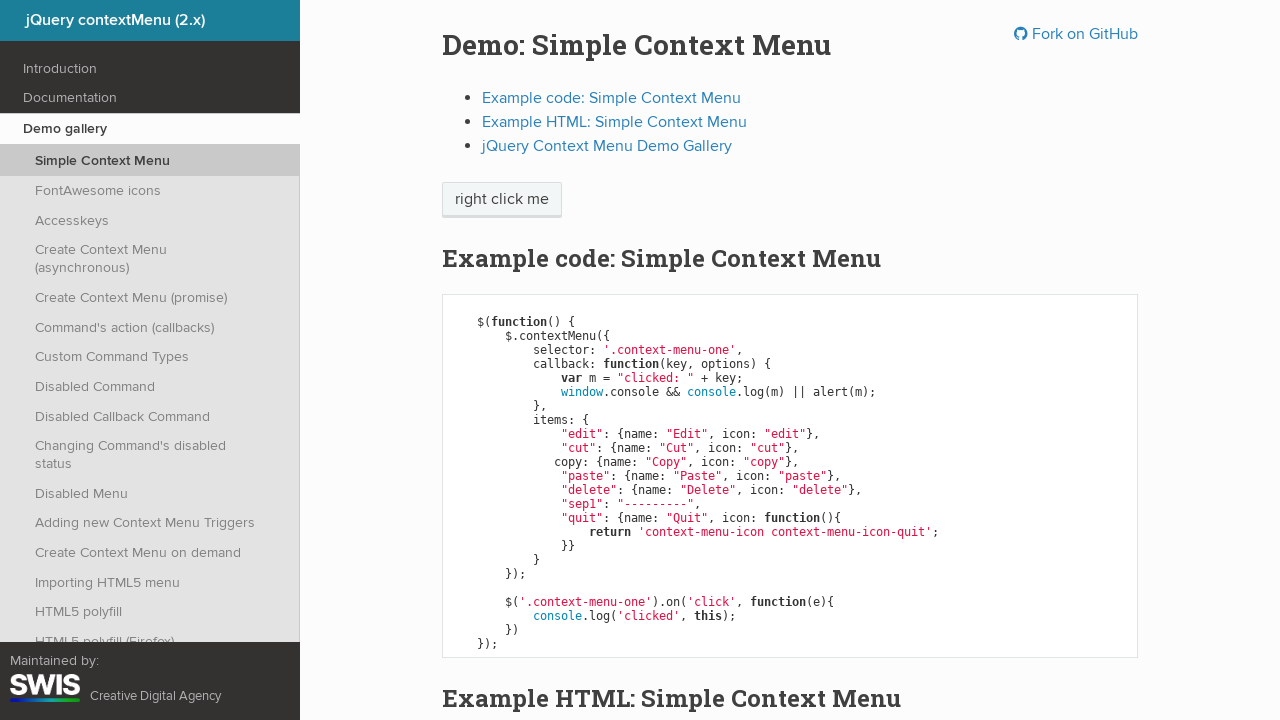

Verified alert message is 'clicked: edit'
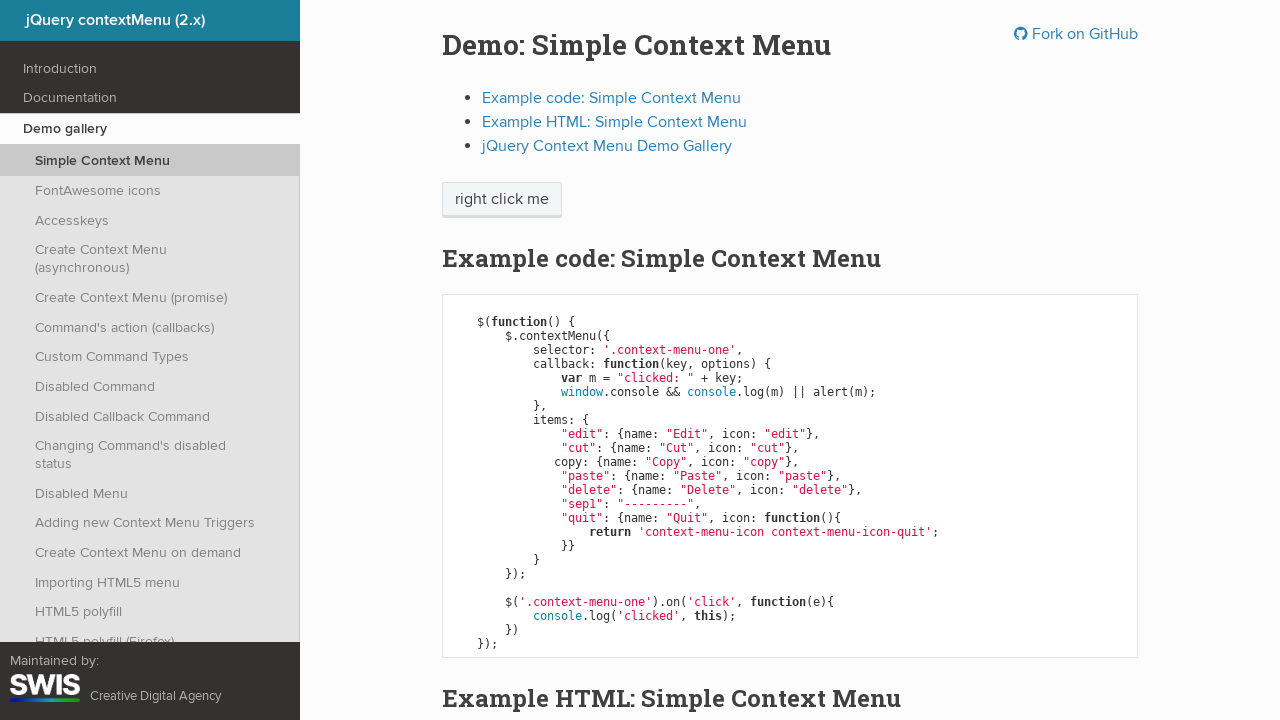

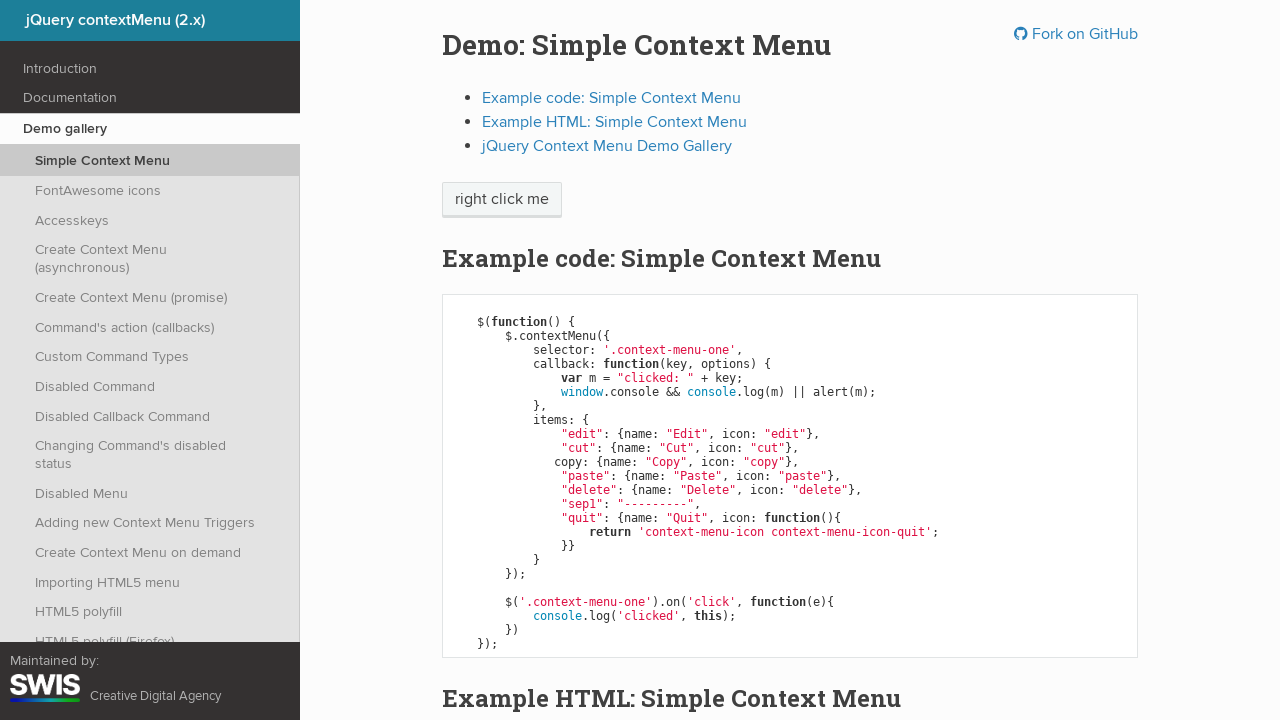